Navigates to the nopCommerce demo site and clicks on the "nopCommerce" link

Starting URL: https://demo.nopcommerce.com

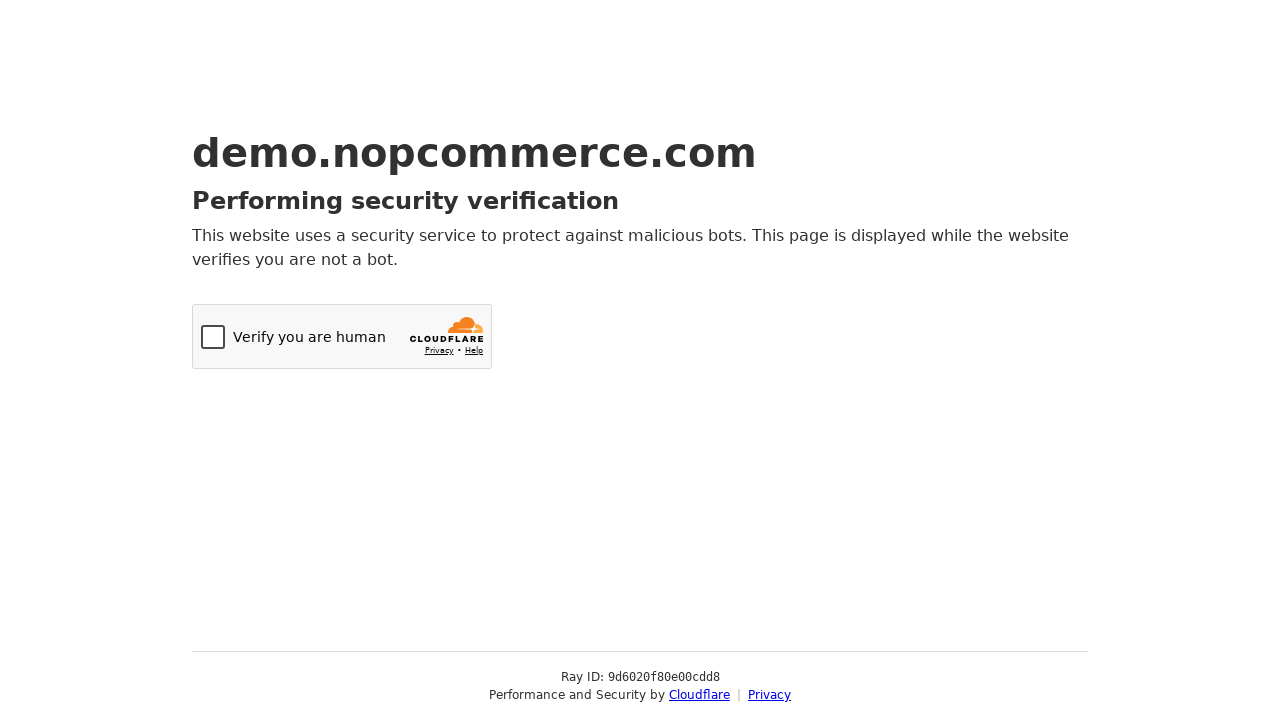

Navigated to nopCommerce demo site
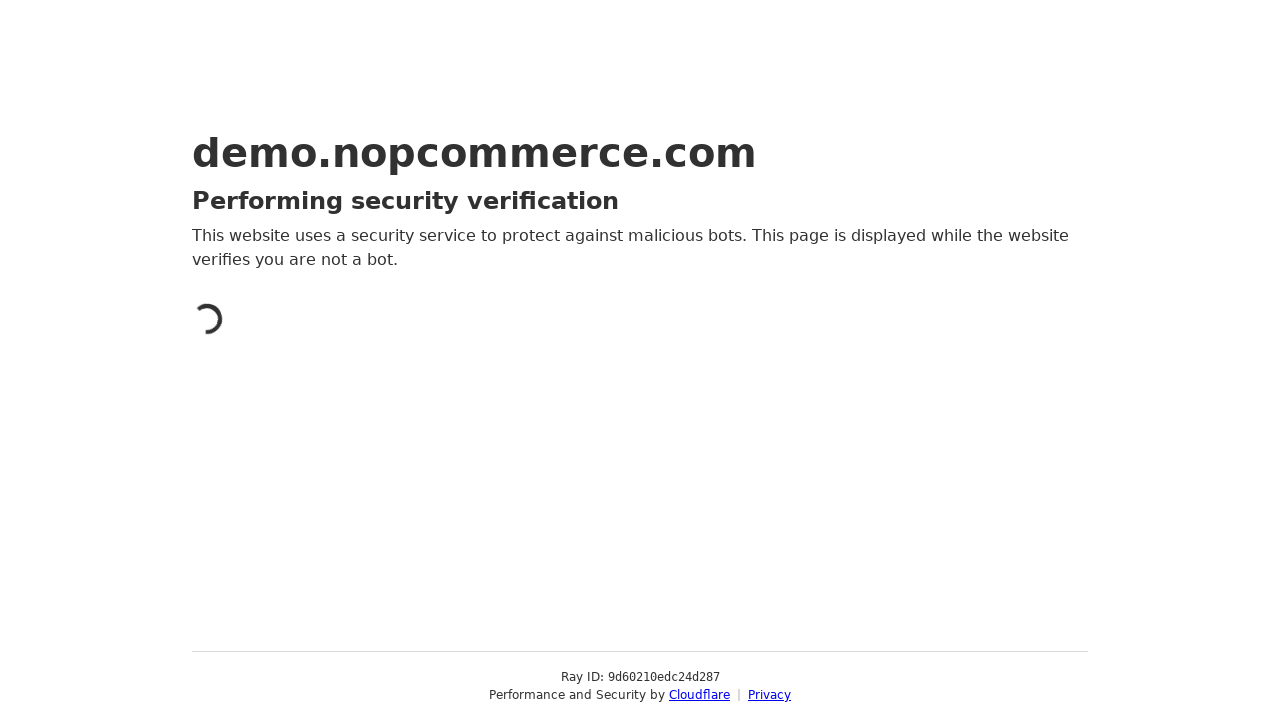

Clicked on the nopCommerce link at (474, 153) on text=nopCommerce
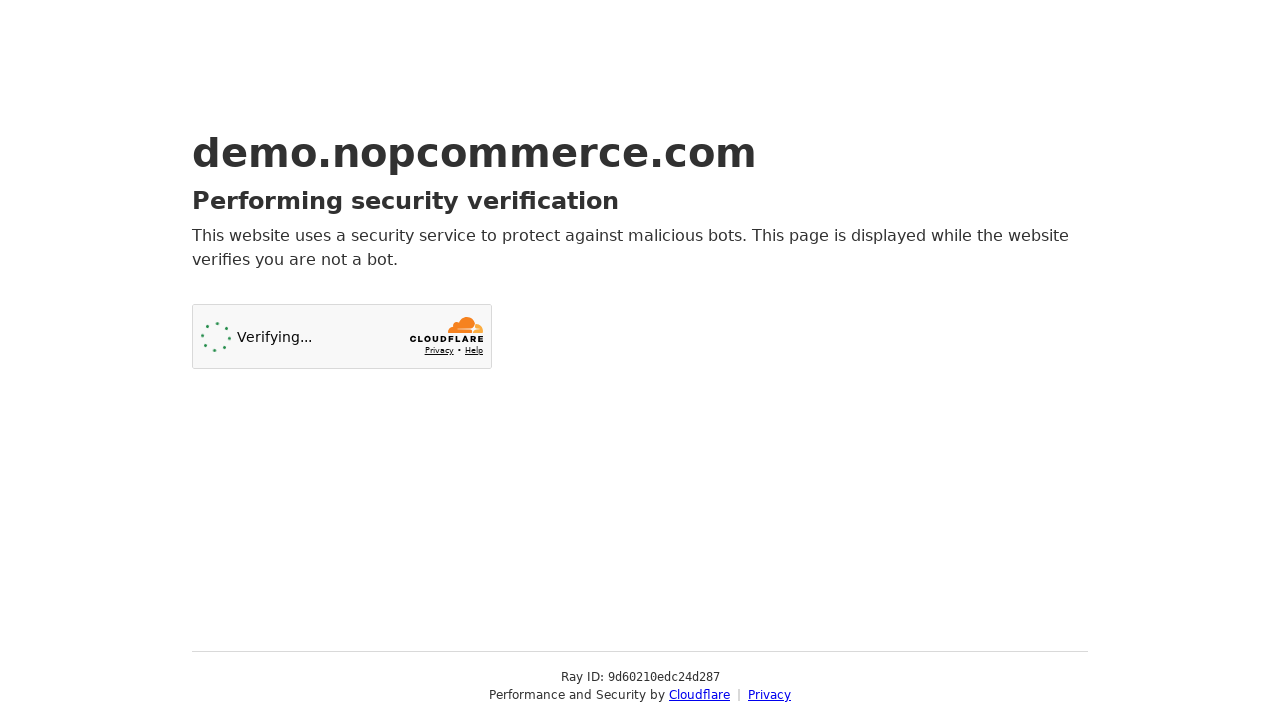

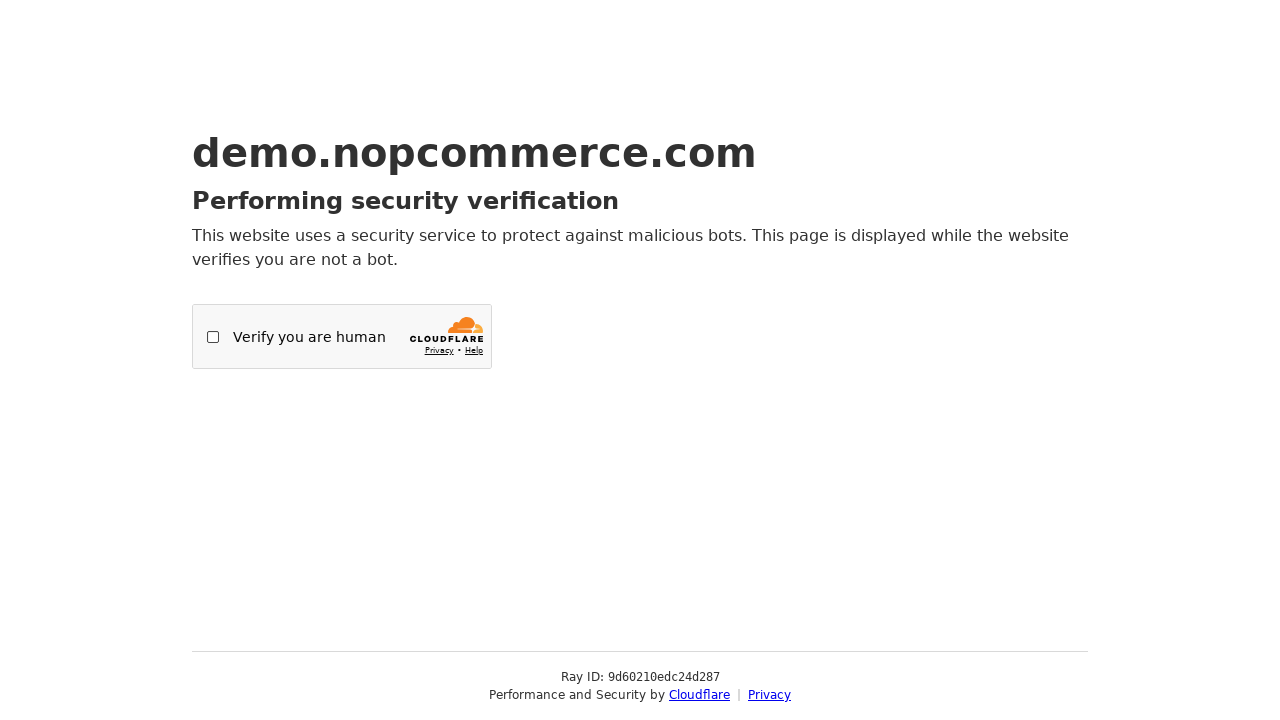